Tests multiple selection dropdown by selecting all language options one by one and then deselecting all

Starting URL: https://practice.cydeo.com/dropdown

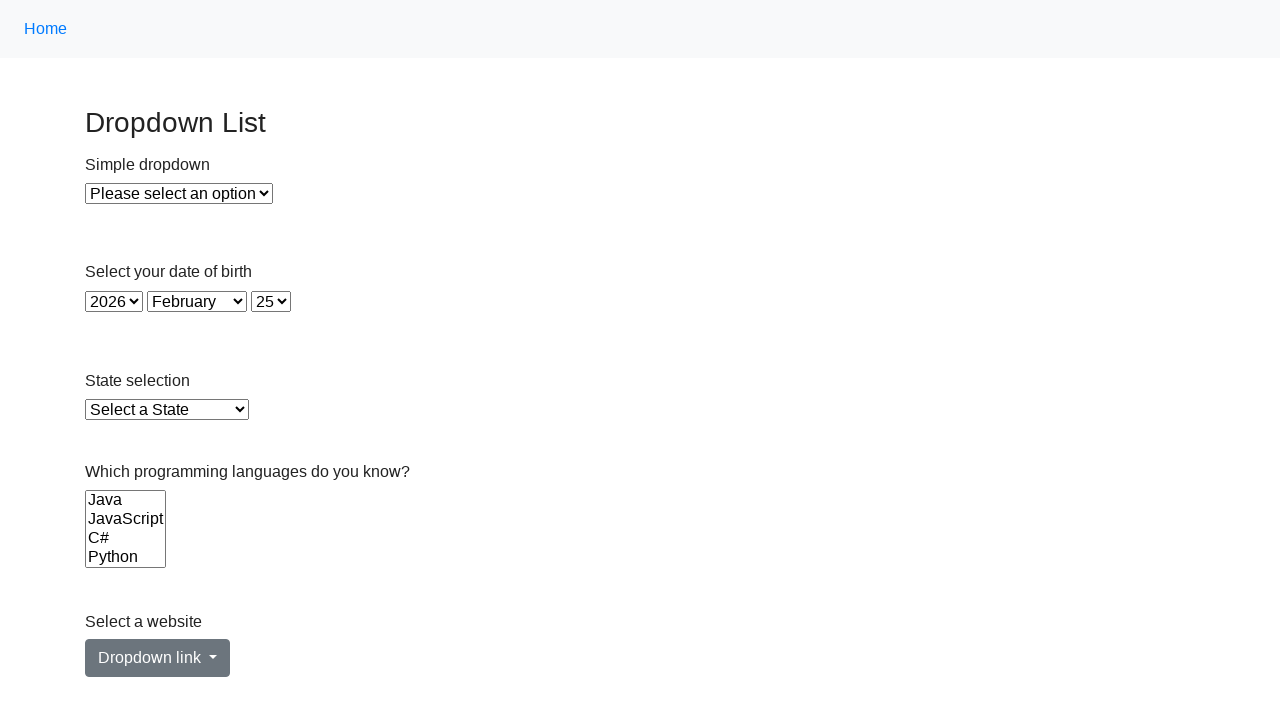

Located the Languages dropdown element
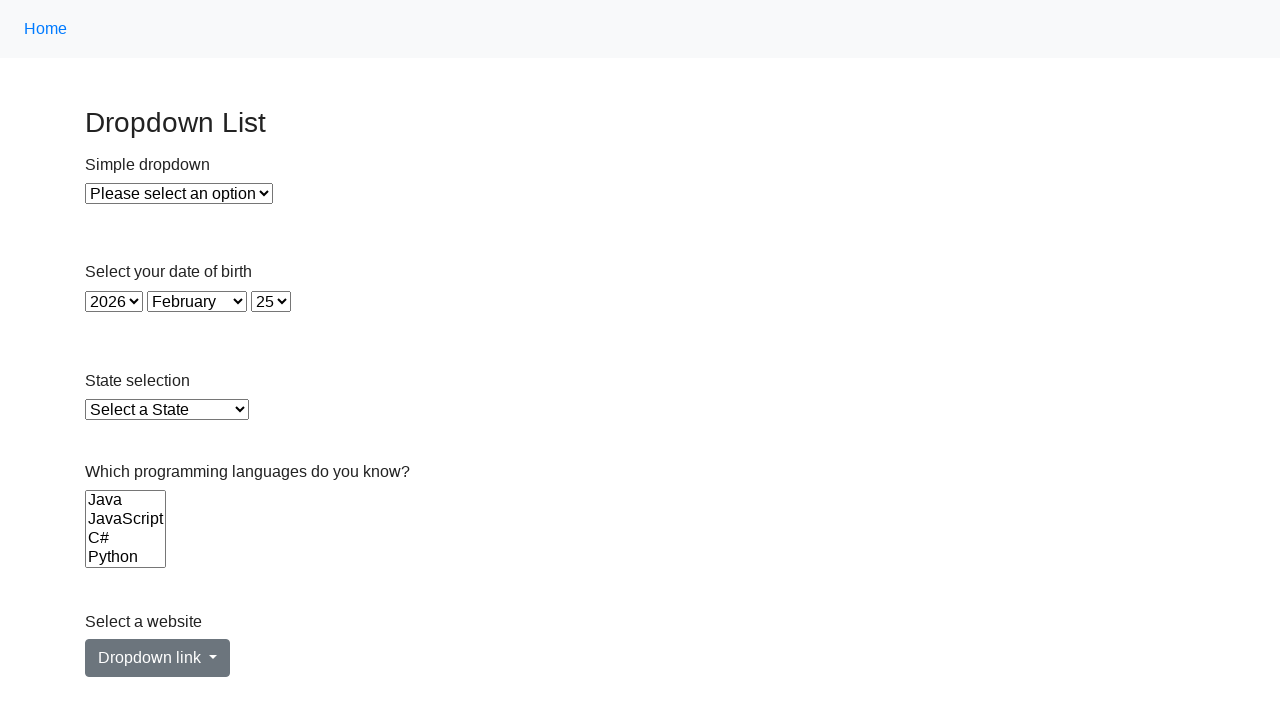

Retrieved all language options from dropdown
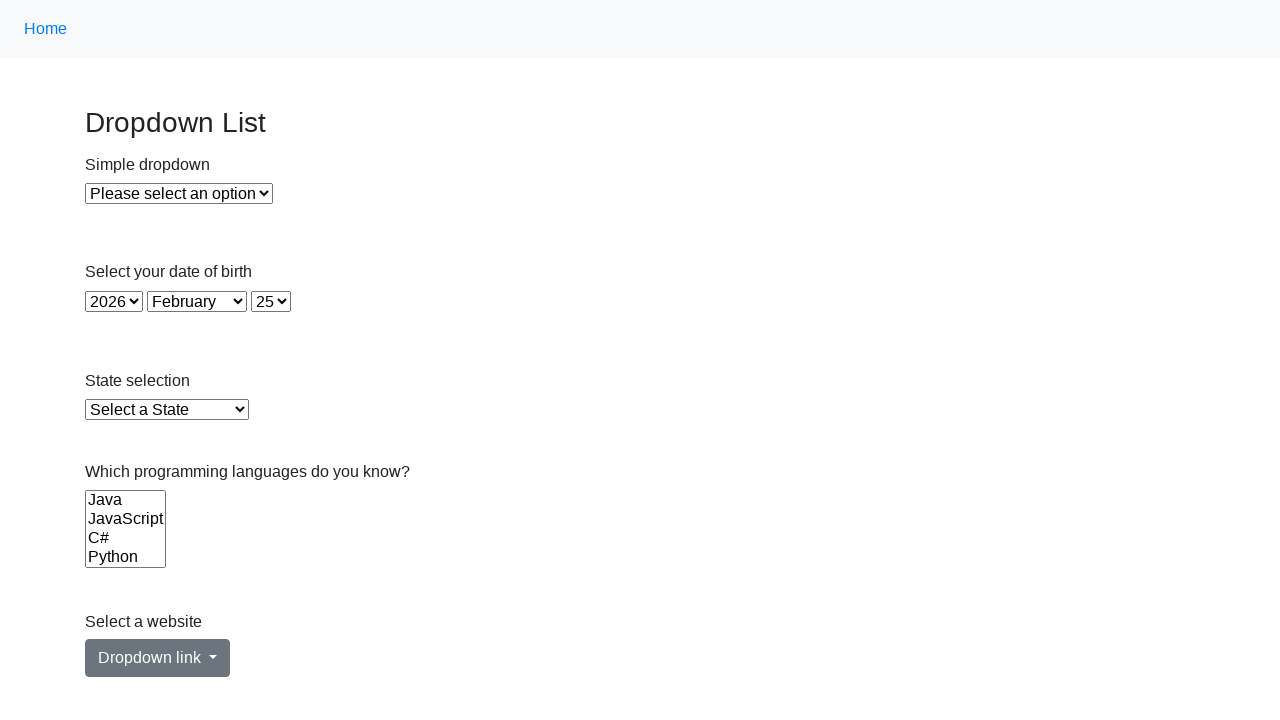

Retrieved value attribute for language option: java
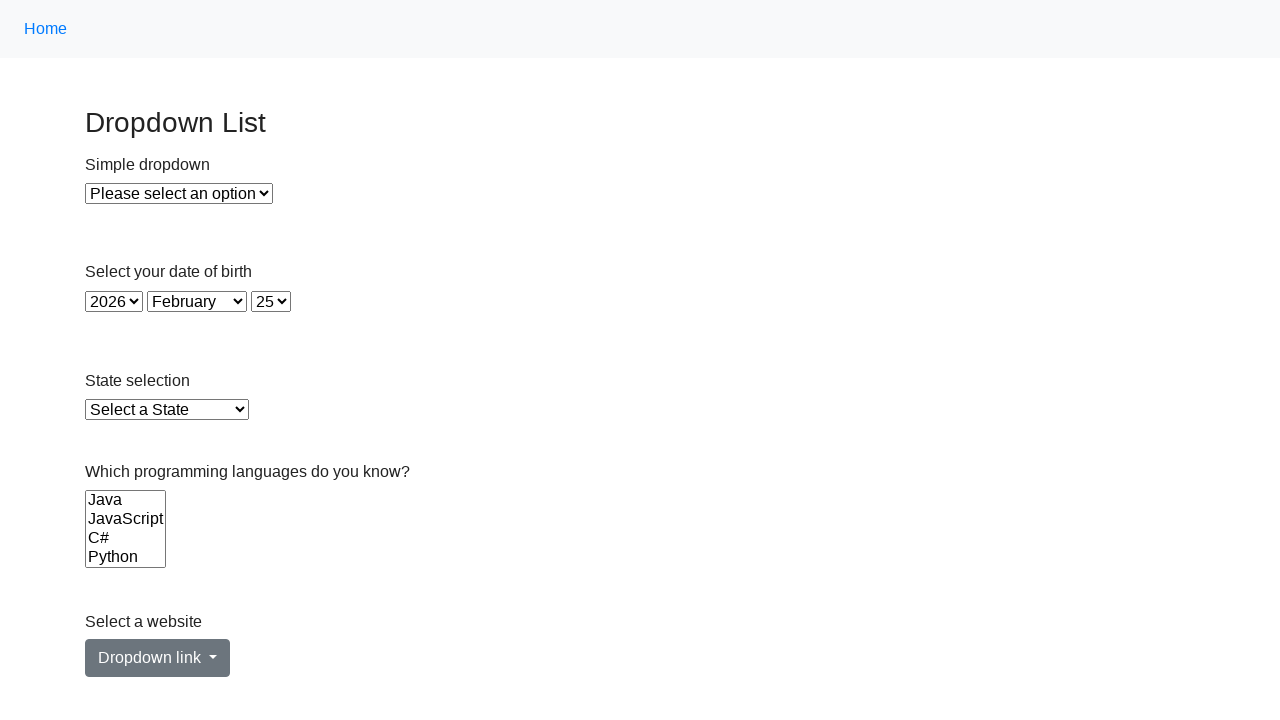

Selected language option with value: java on select[name='Languages']
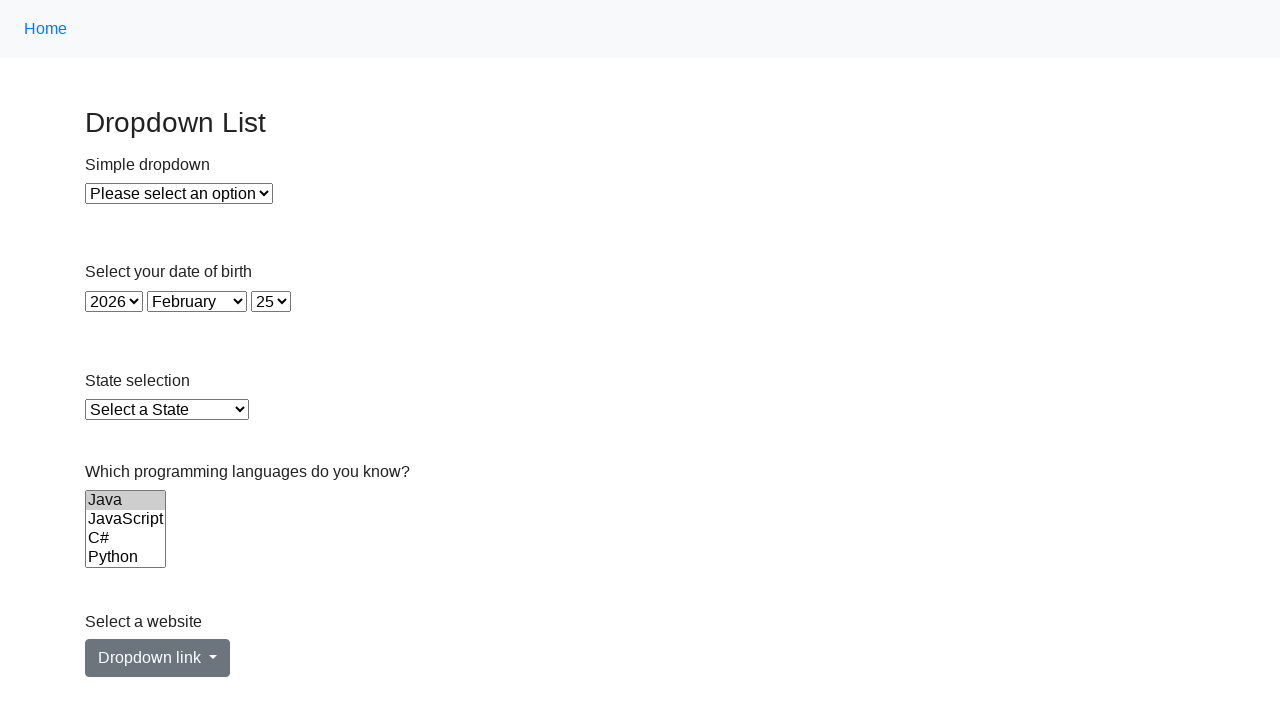

Retrieved value attribute for language option: js
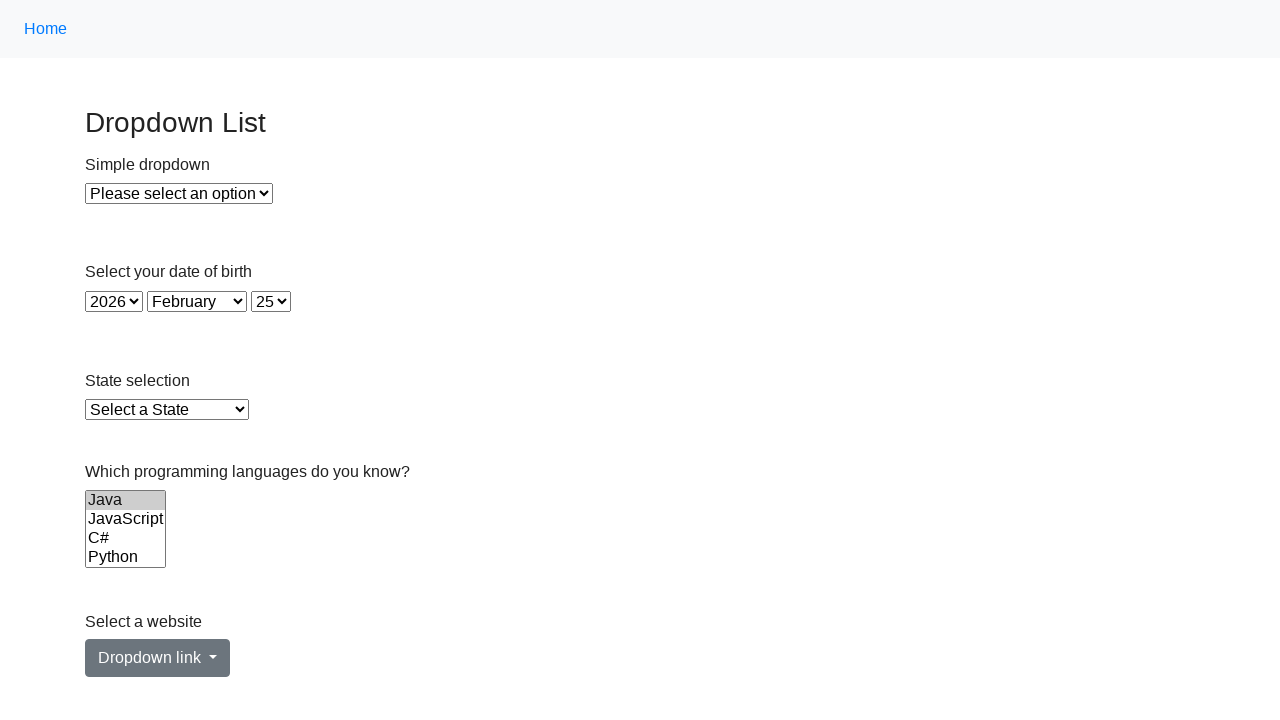

Selected language option with value: js on select[name='Languages']
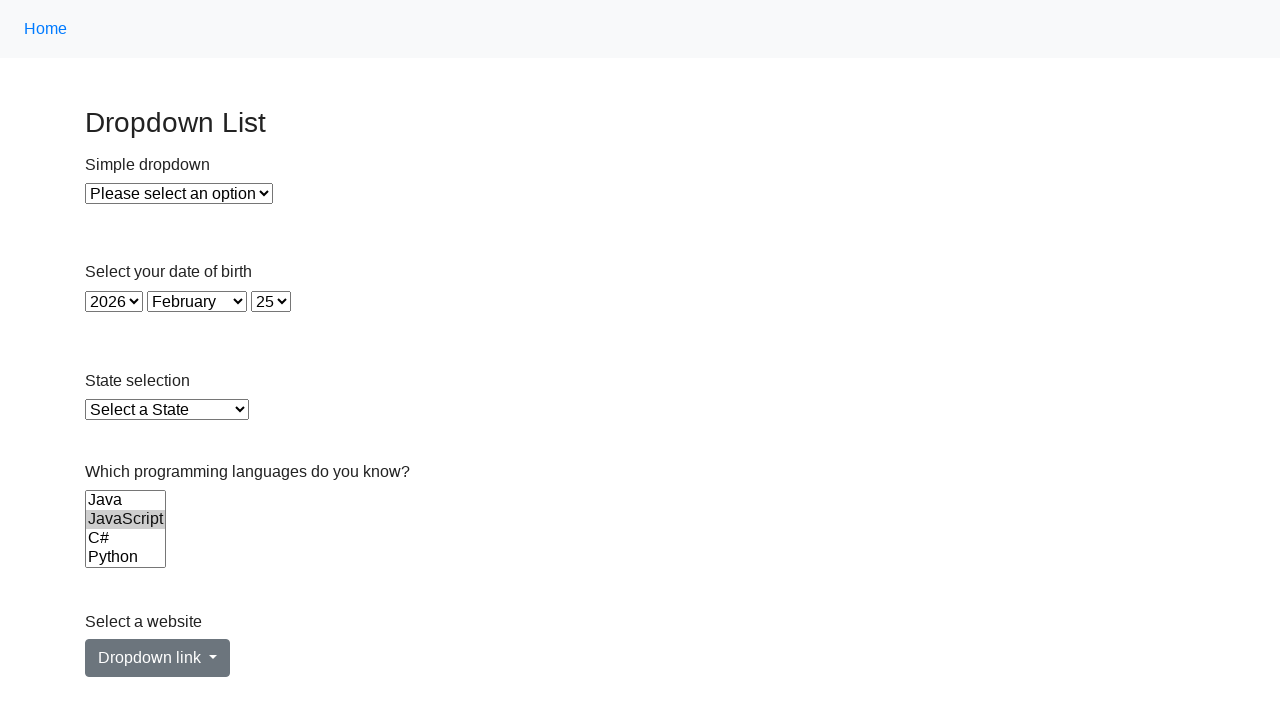

Retrieved value attribute for language option: c#
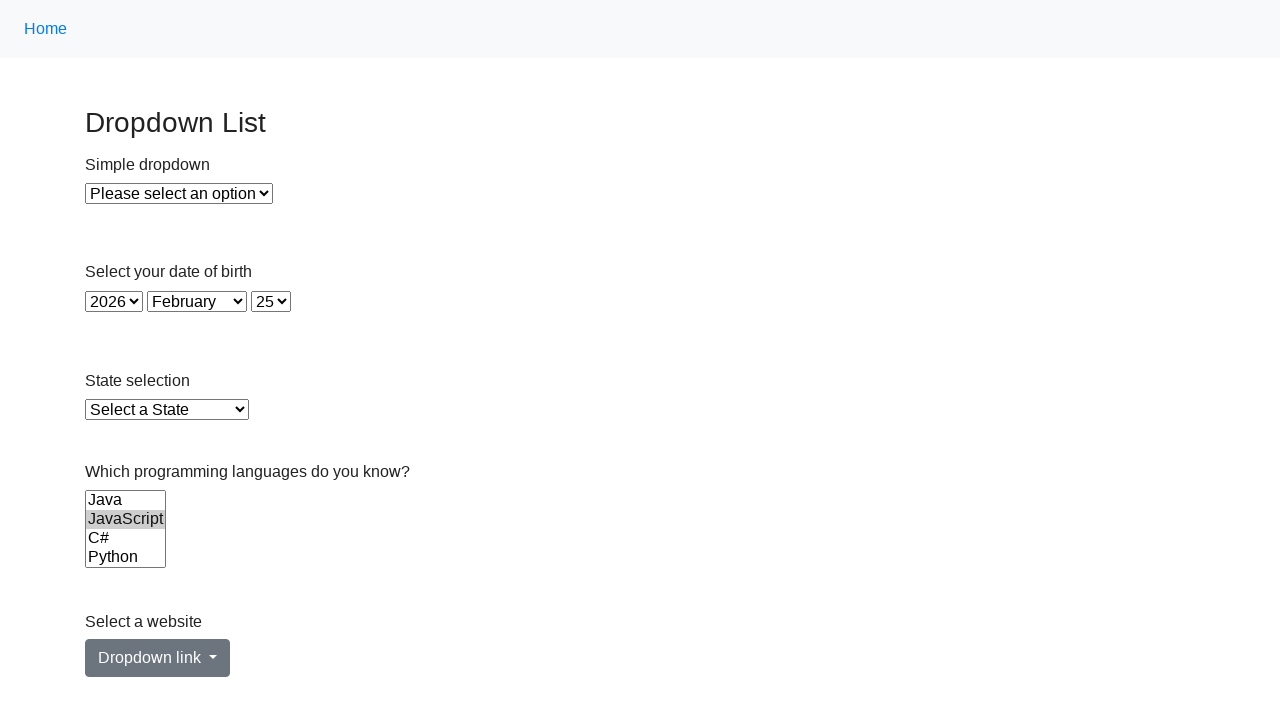

Selected language option with value: c# on select[name='Languages']
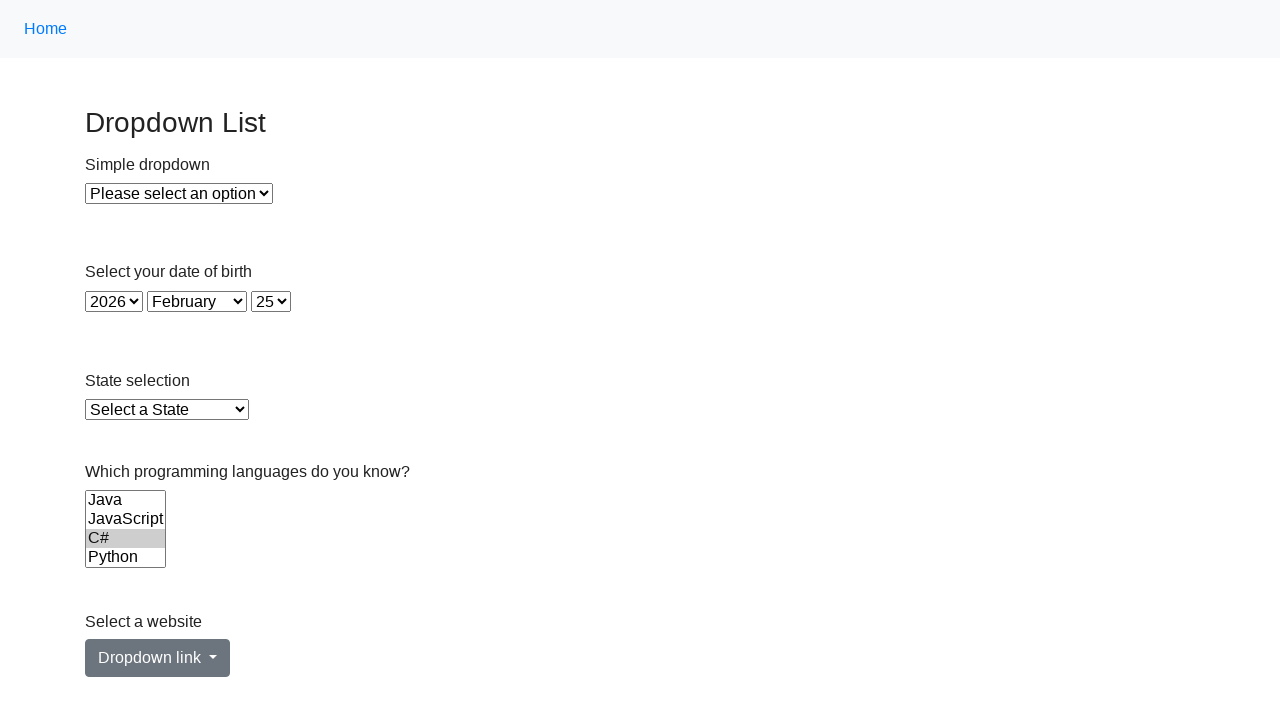

Retrieved value attribute for language option: python
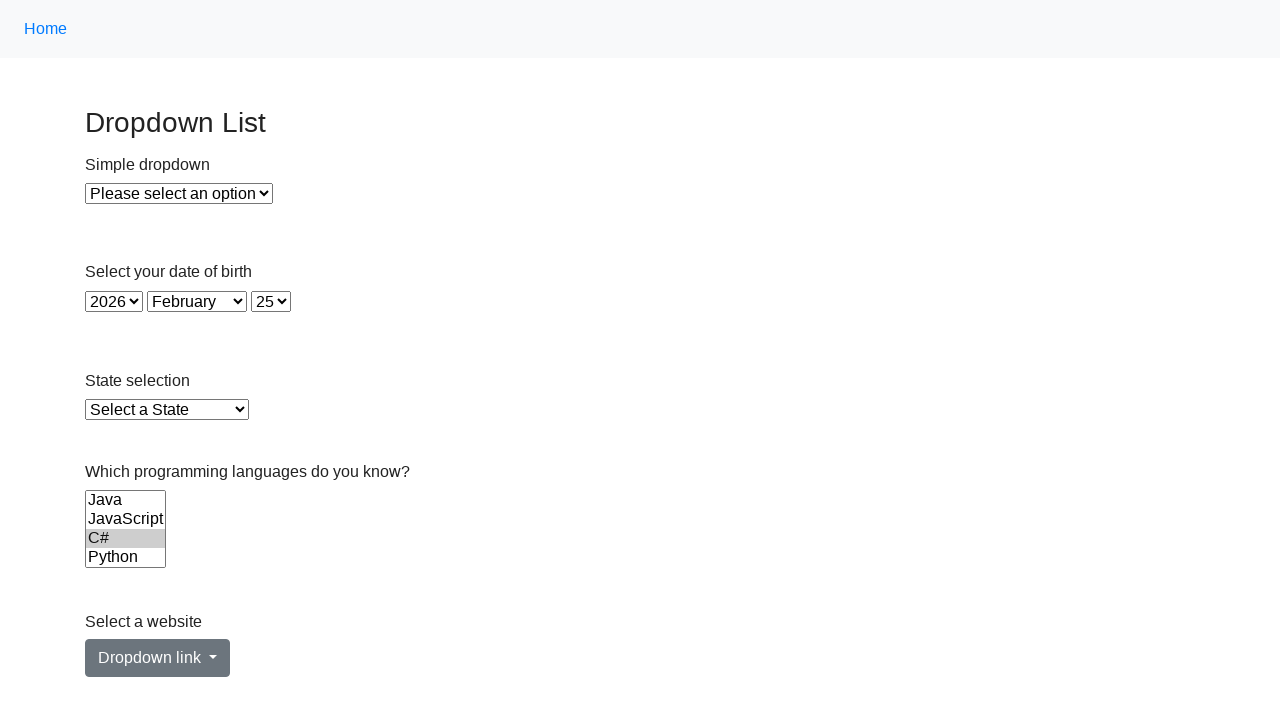

Selected language option with value: python on select[name='Languages']
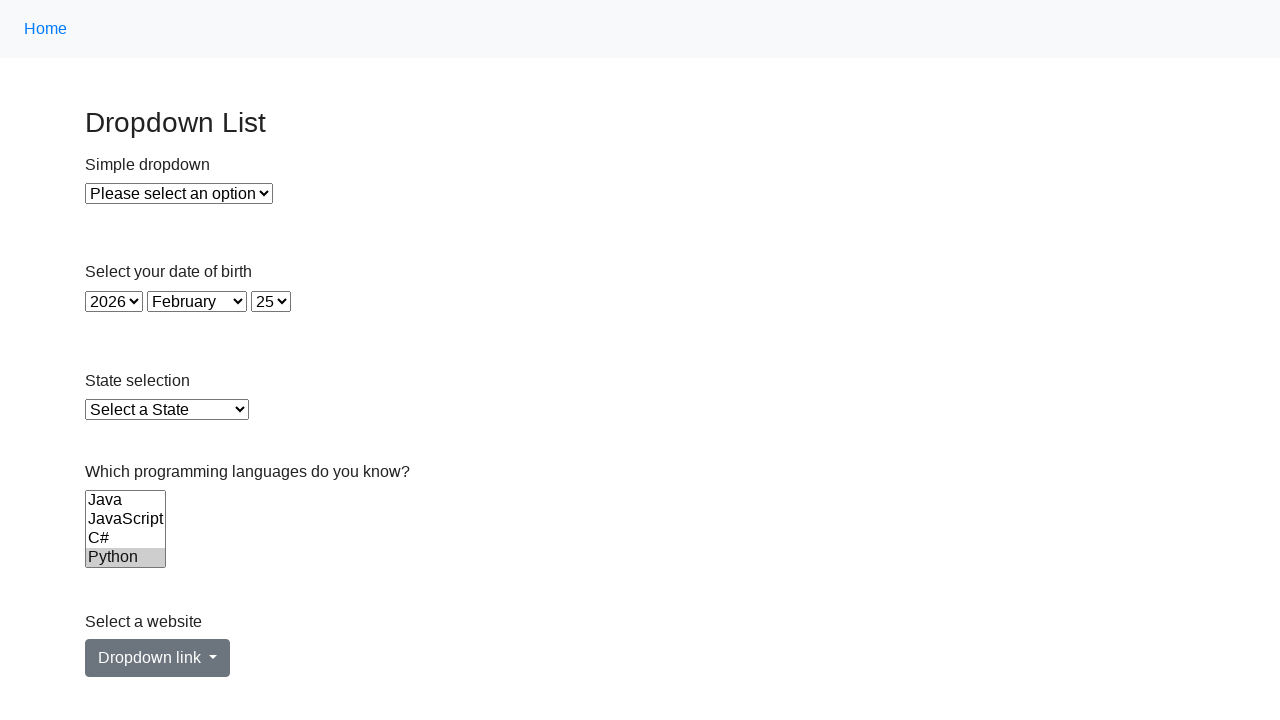

Retrieved value attribute for language option: ruby
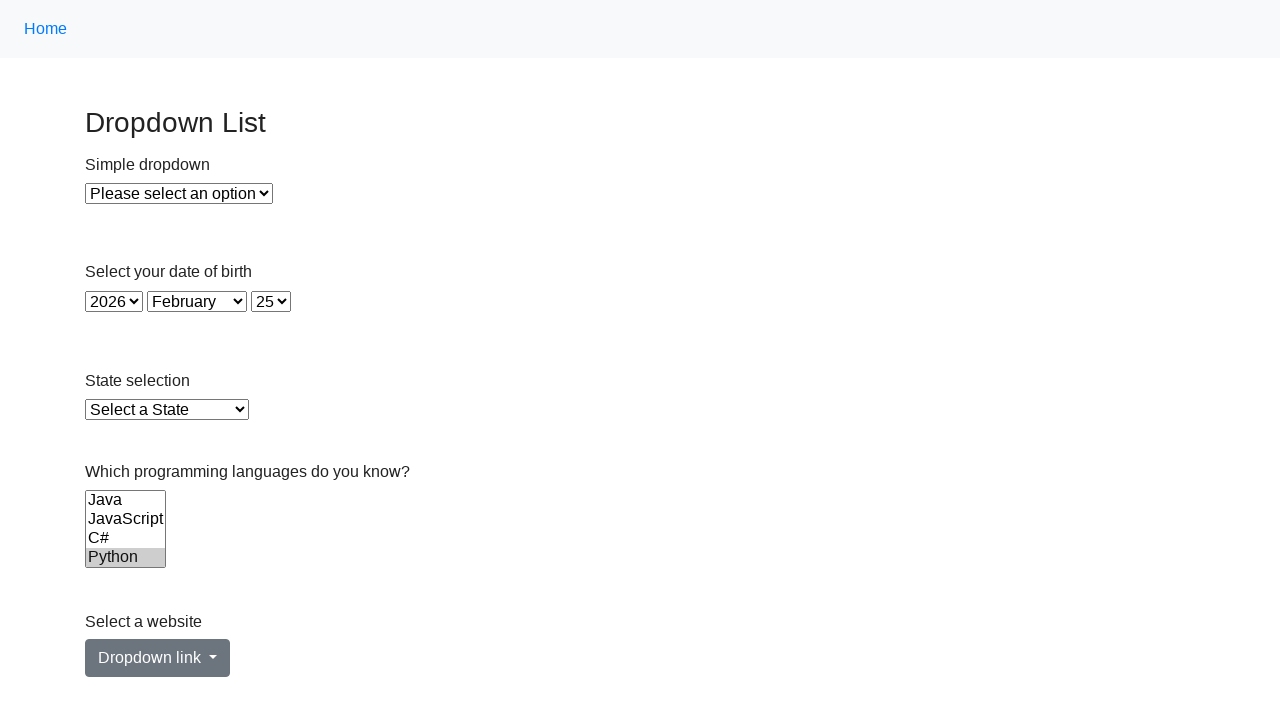

Selected language option with value: ruby on select[name='Languages']
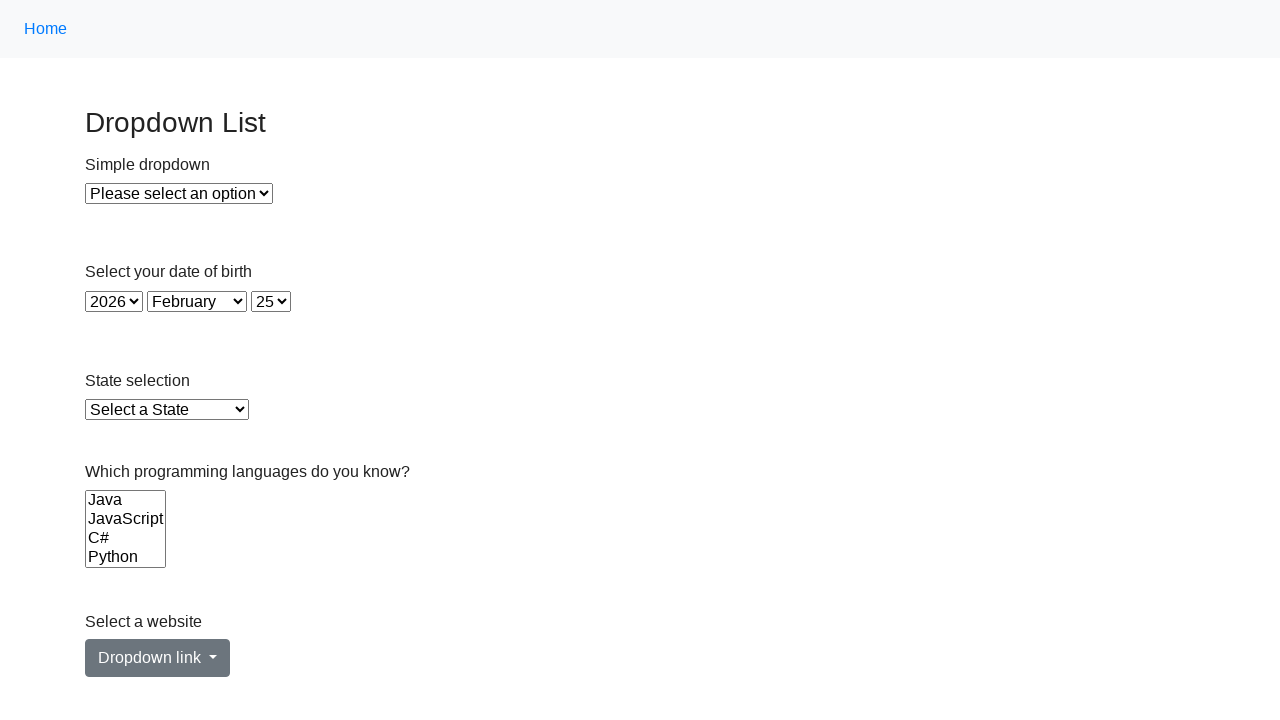

Retrieved value attribute for language option: c
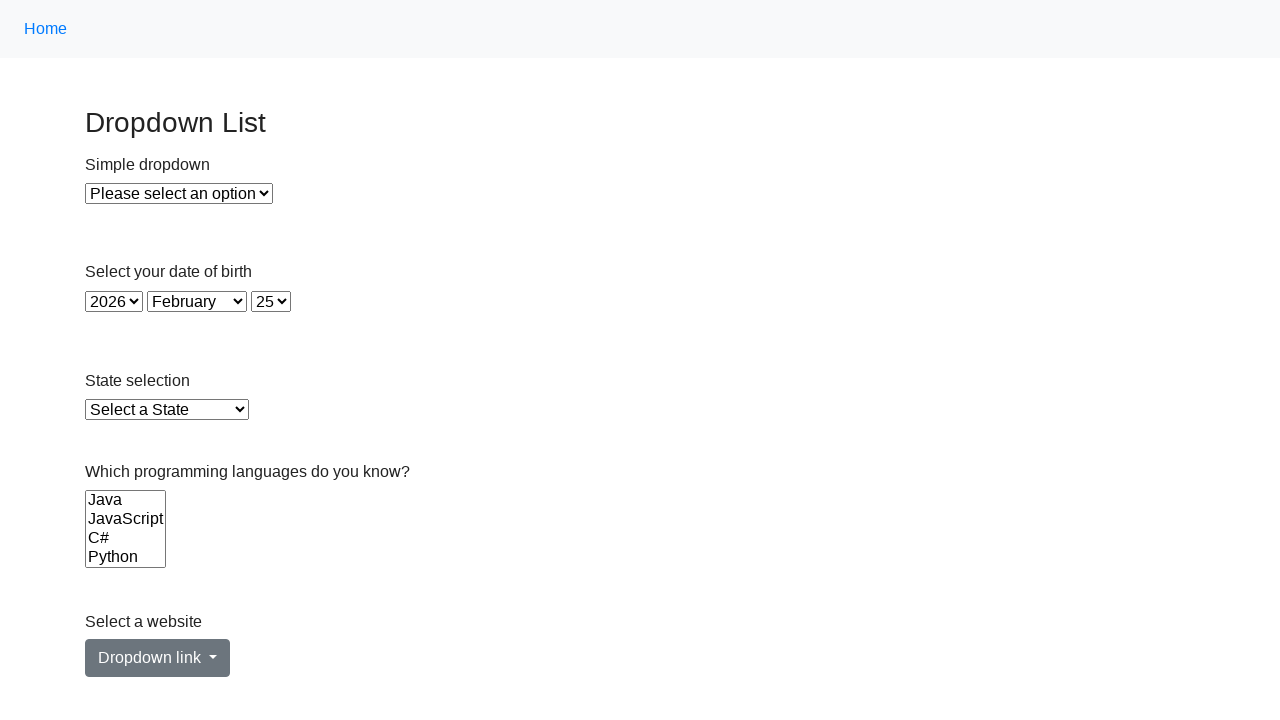

Selected language option with value: c on select[name='Languages']
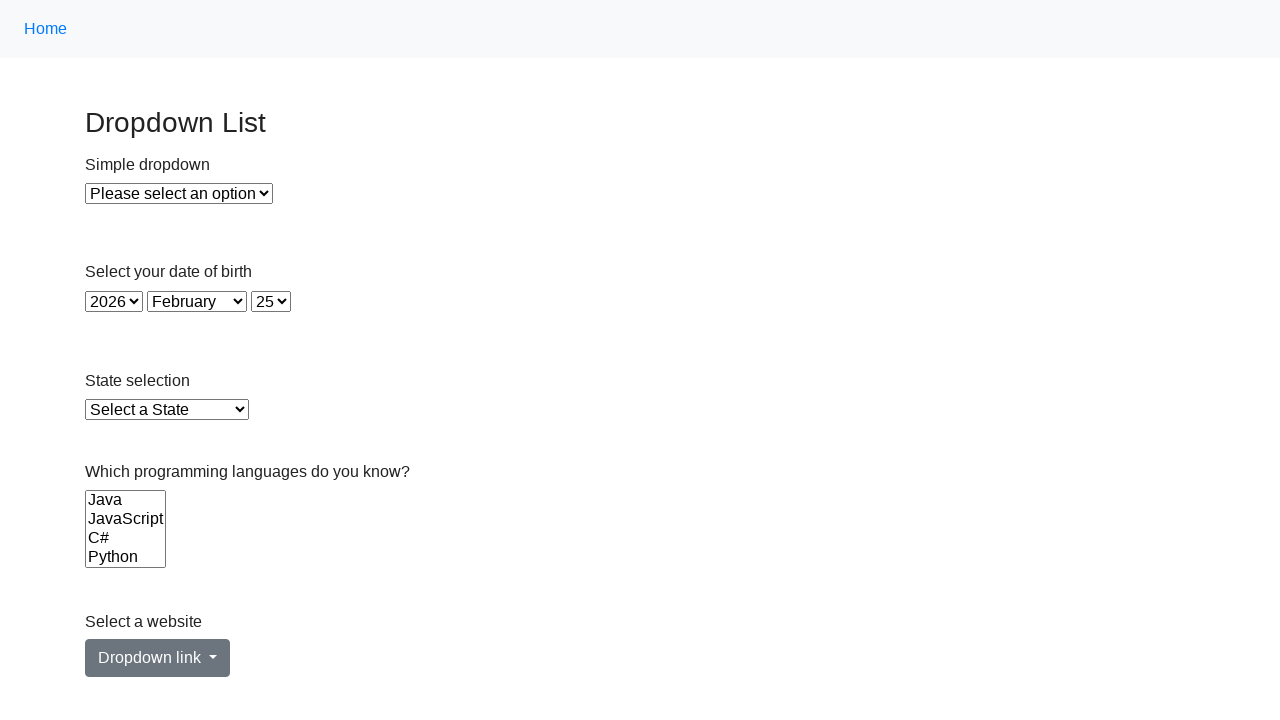

Deselected all language options from dropdown on select[name='Languages']
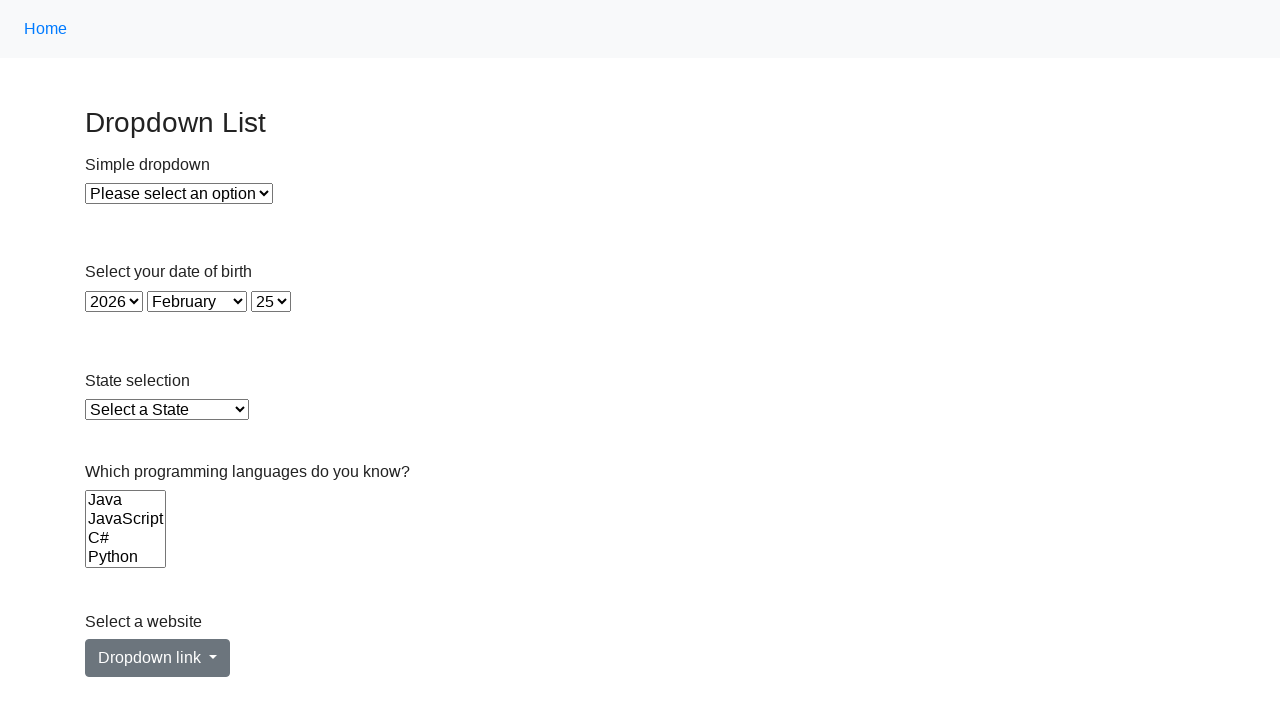

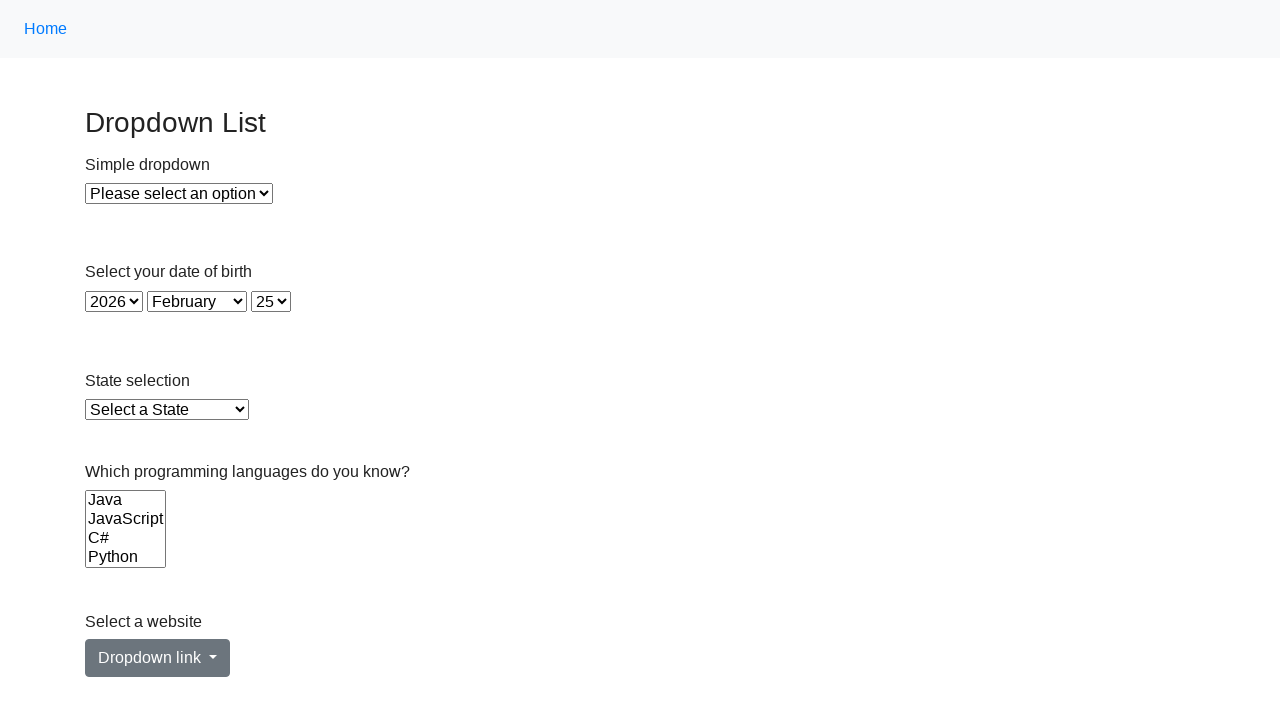